Navigates to the INKR Comics website and waits for the page to fully load, verifying the largest contentful paint element is rendered.

Starting URL: https://comics.inkr.com

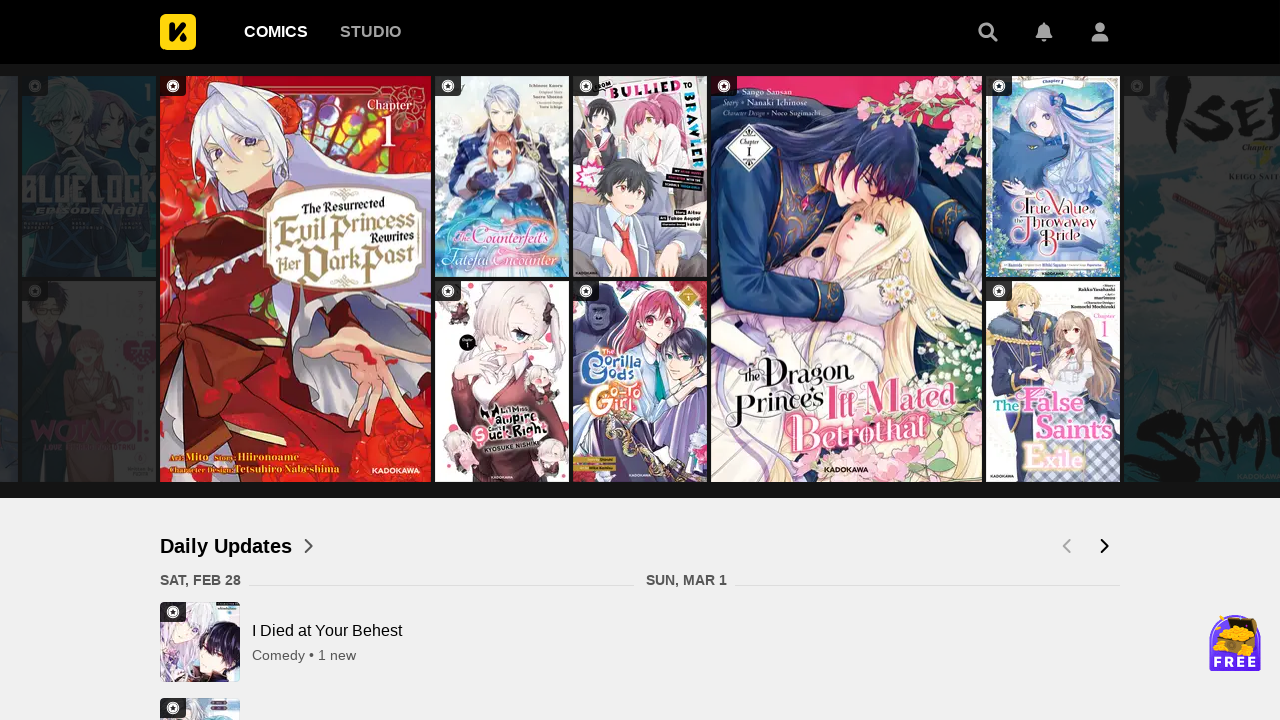

Waited for network idle state - page fully loaded
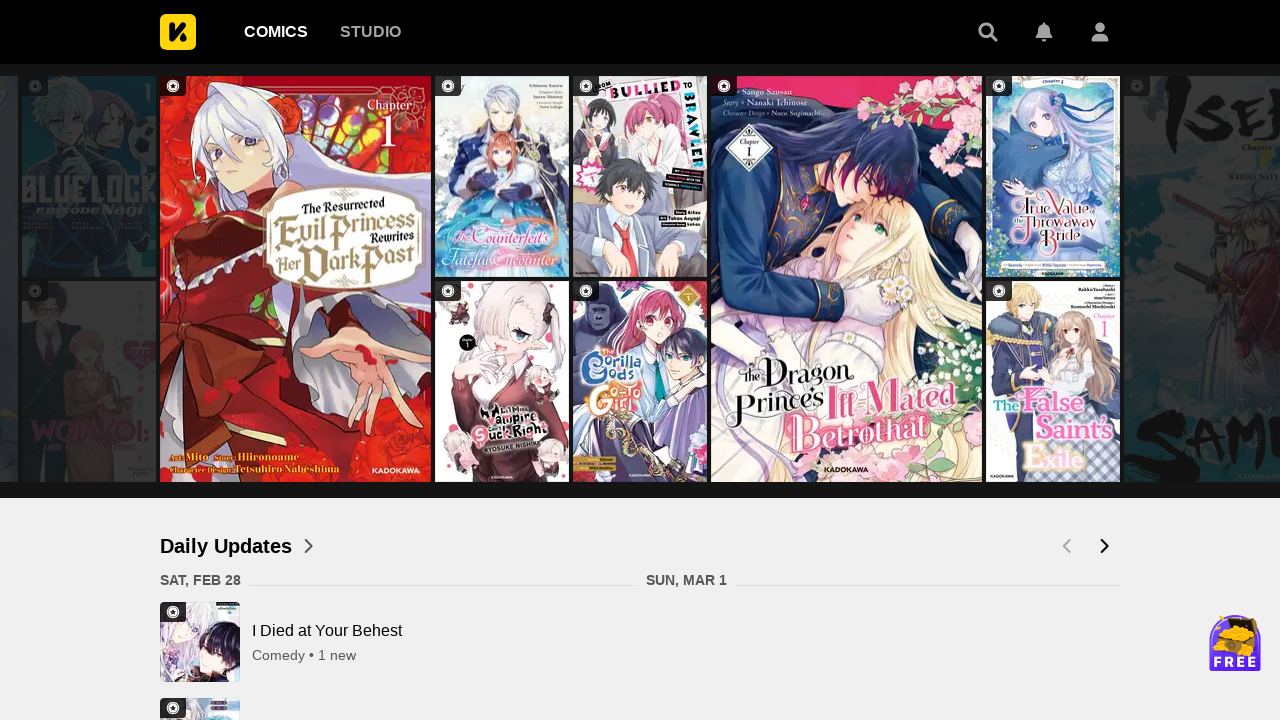

Verified body element is present - largest contentful paint rendered
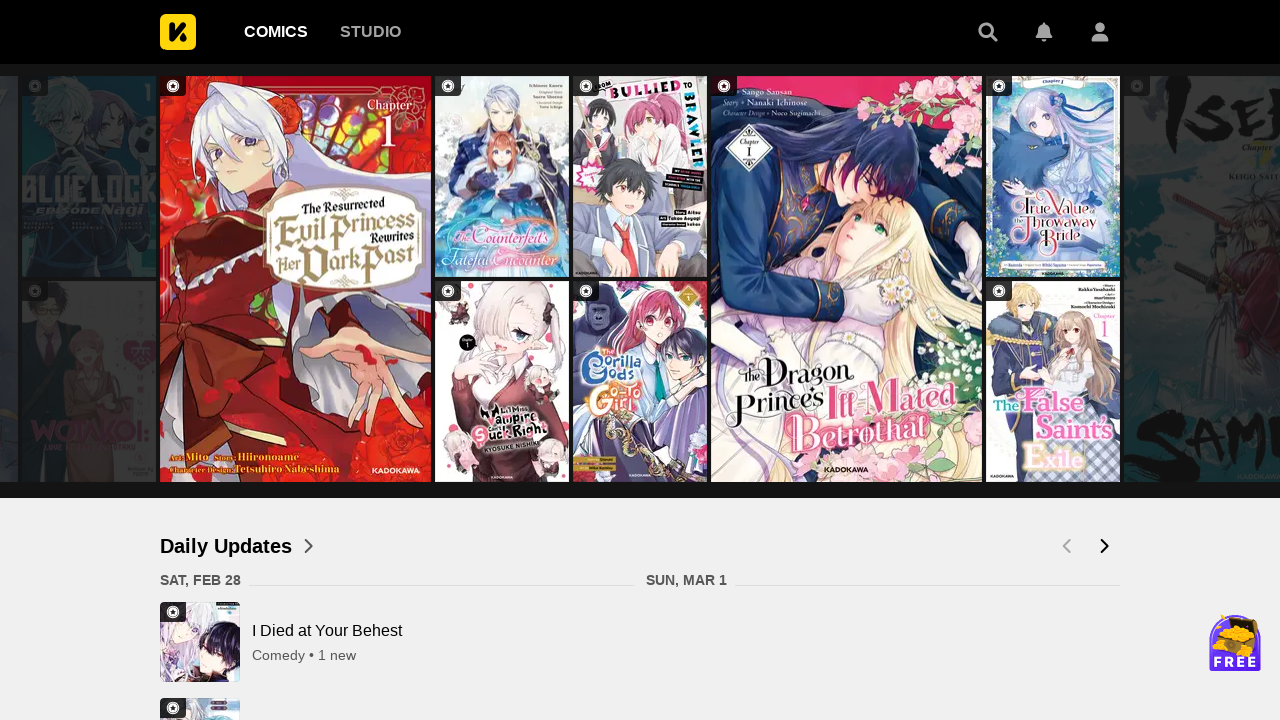

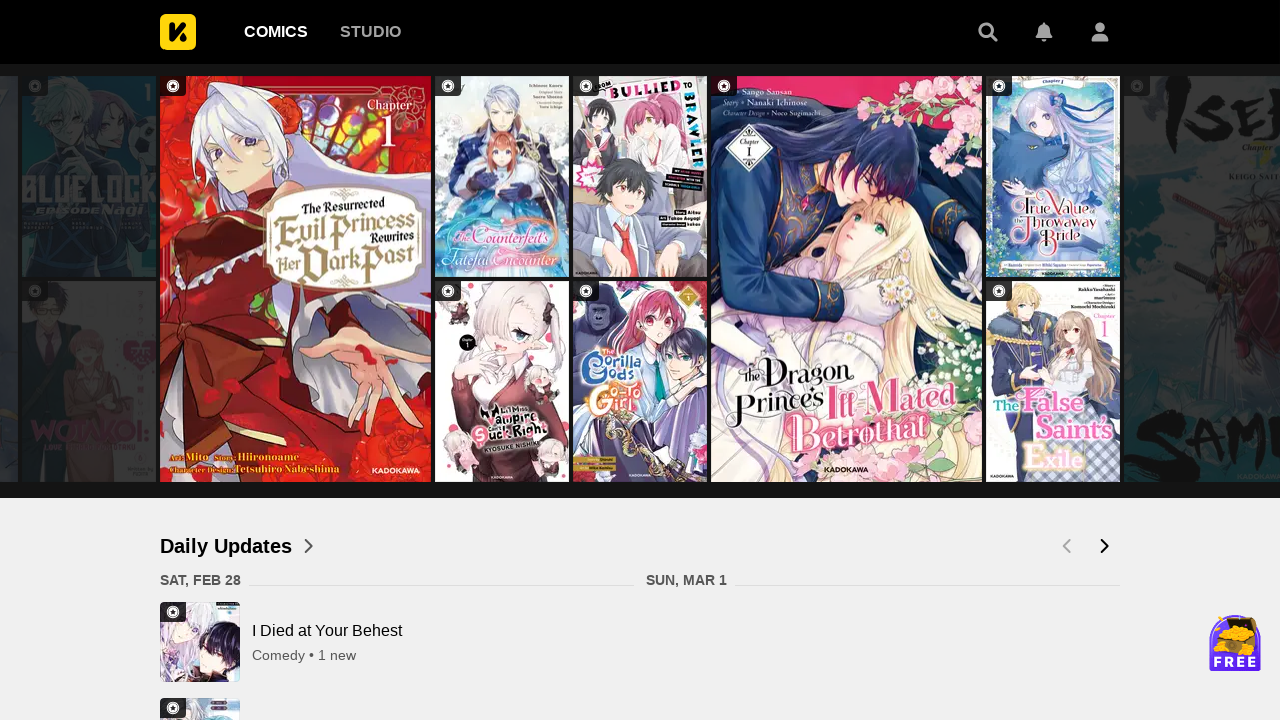